Tests jQuery UI slider functionality by dragging the slider handle horizontally to adjust its position

Starting URL: https://jqueryui.com/slider/

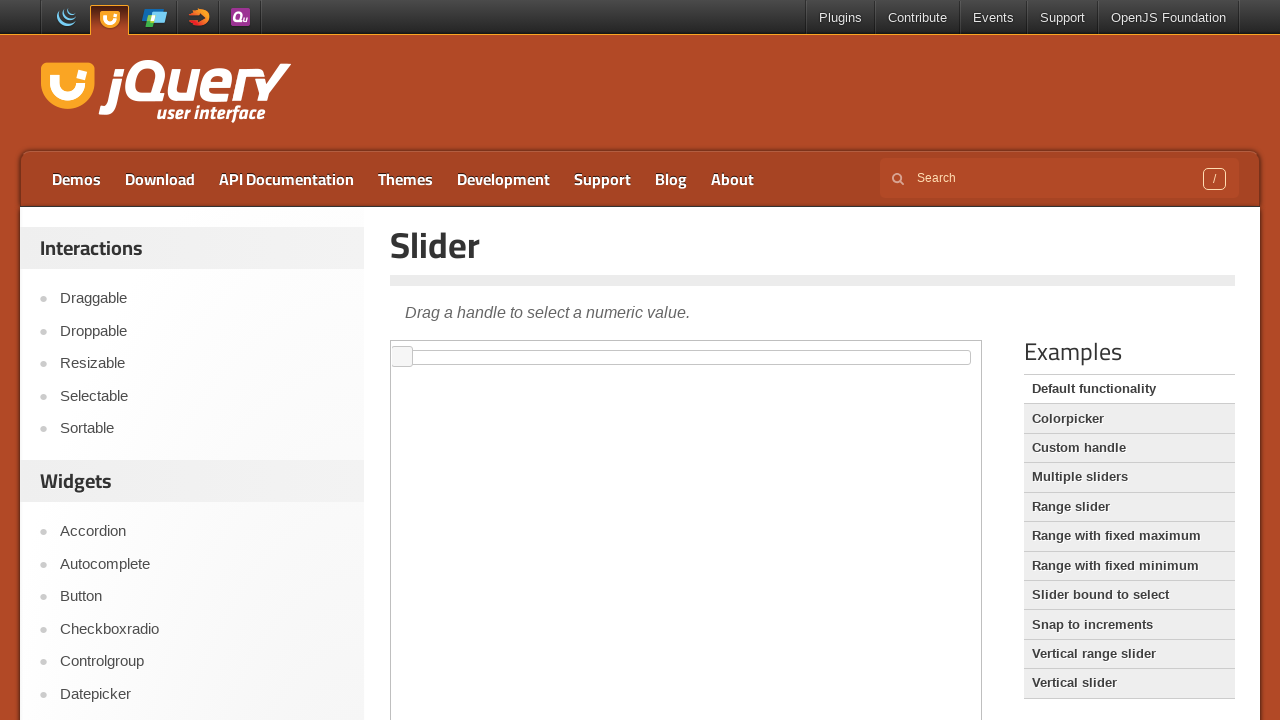

Navigated to jQuery UI slider demo page
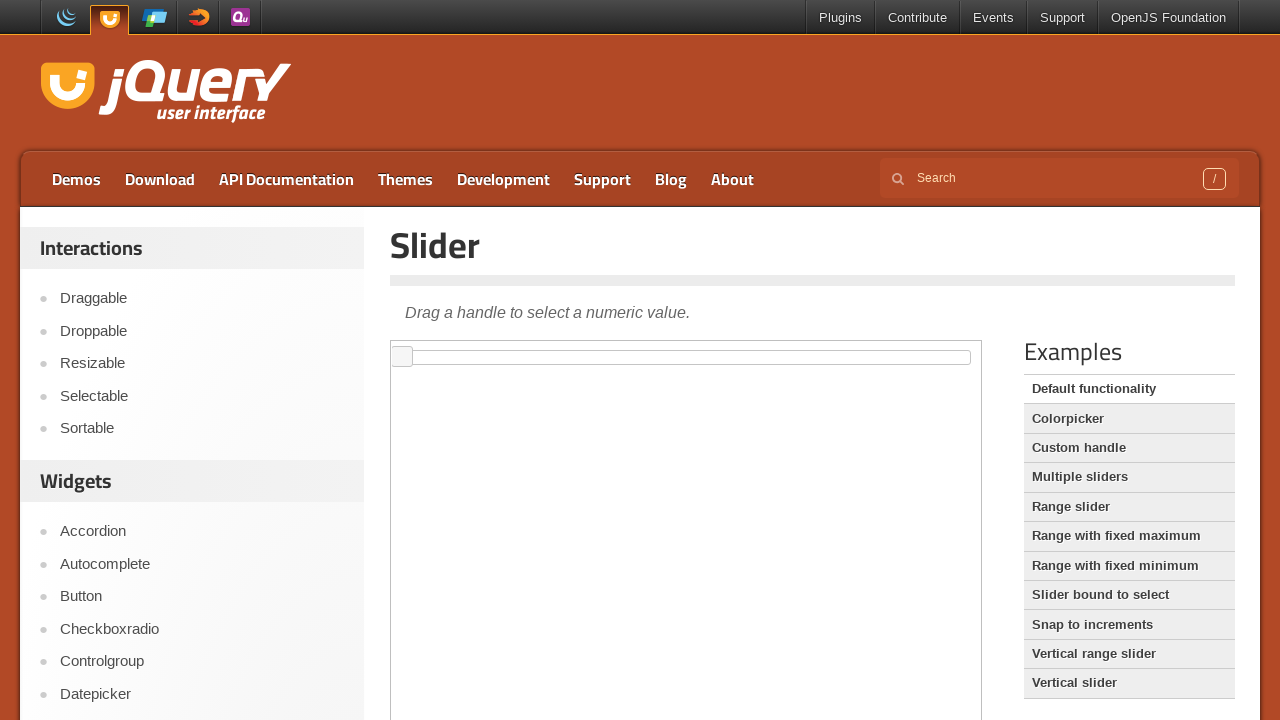

Located iframe containing slider demo
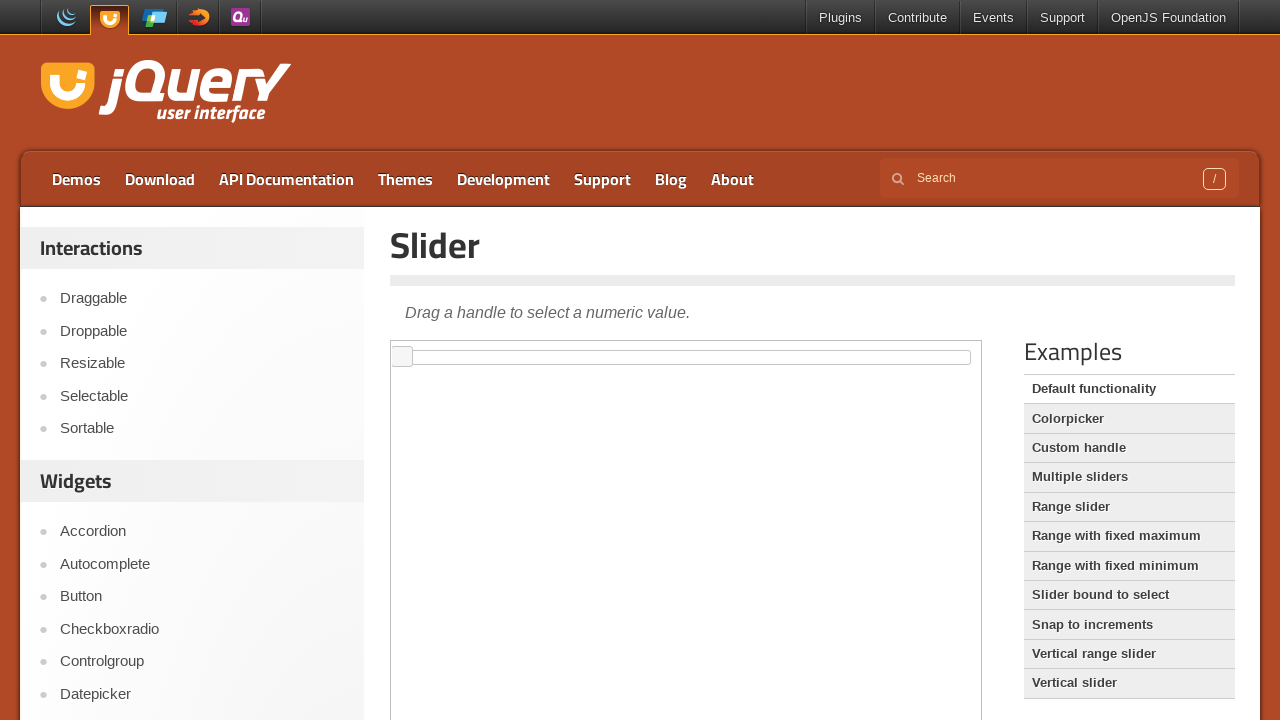

Located slider handle element
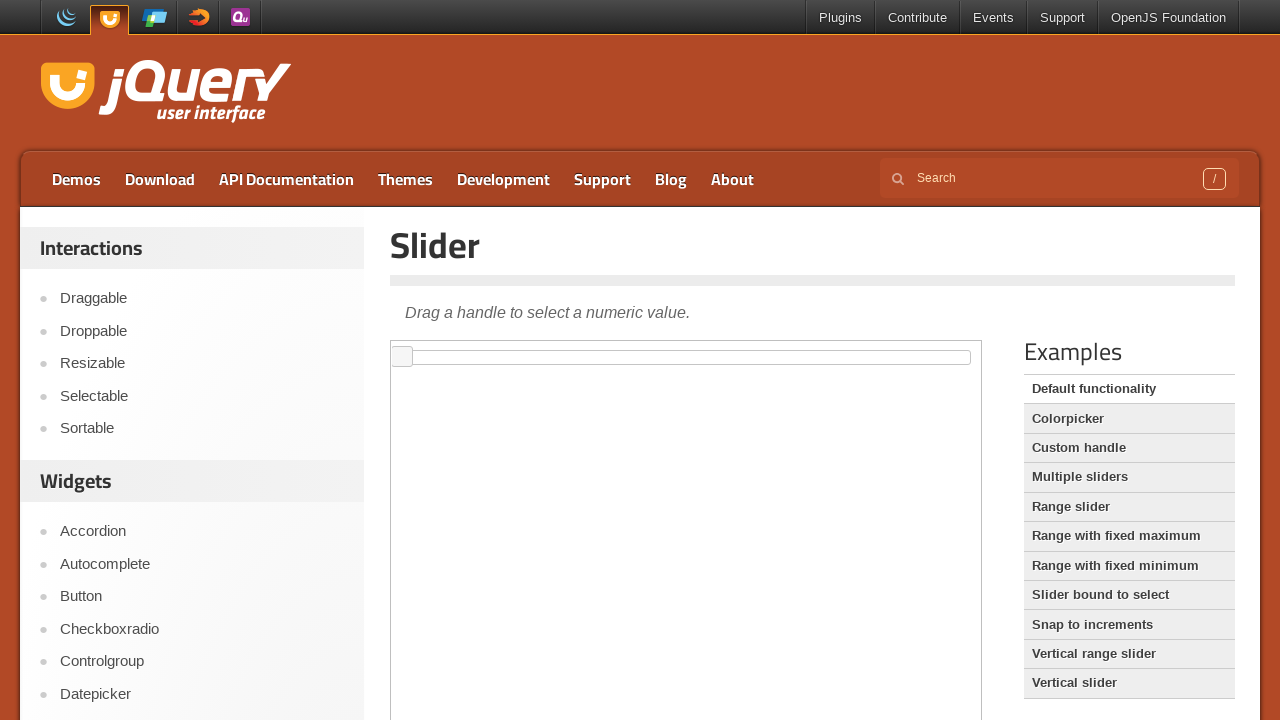

Dragged slider handle 200 pixels to the right to adjust position at (593, 347)
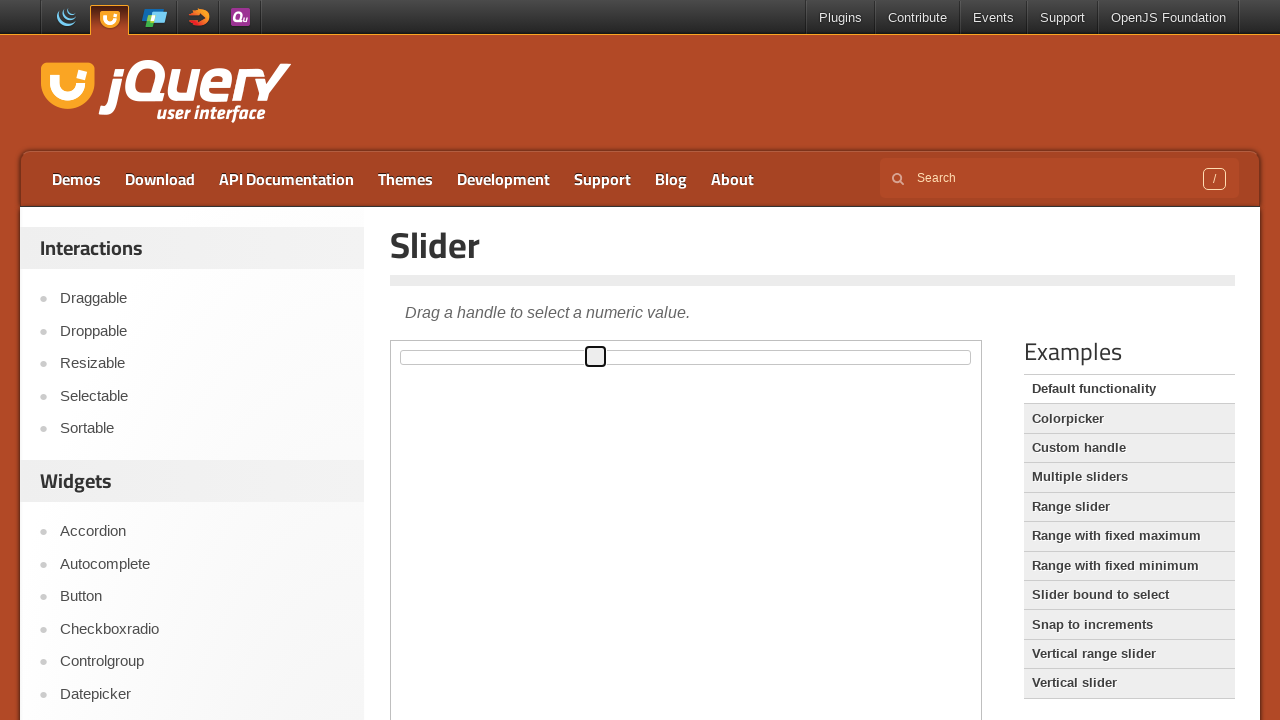

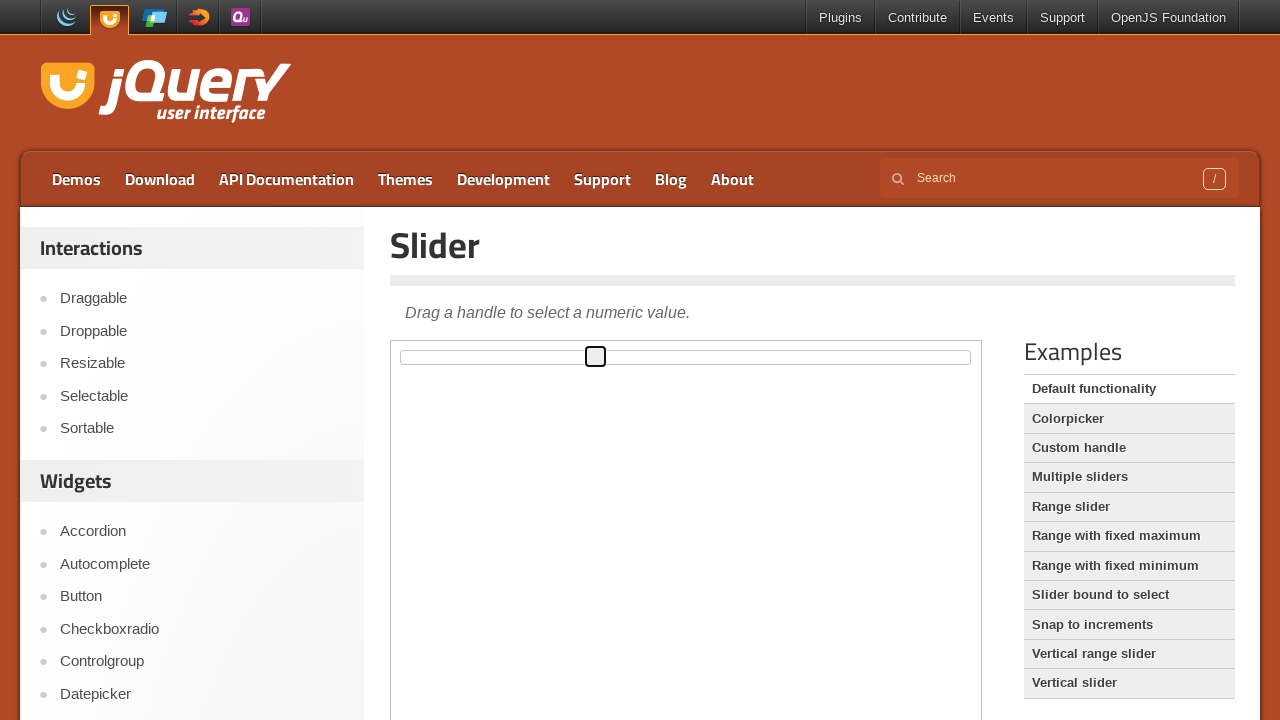